Tests browser window/tab handling by clicking a button that opens a new tab, switching to the child window to verify its title, then switching back to the main window.

Starting URL: http://demo.automationtesting.in/Windows.html

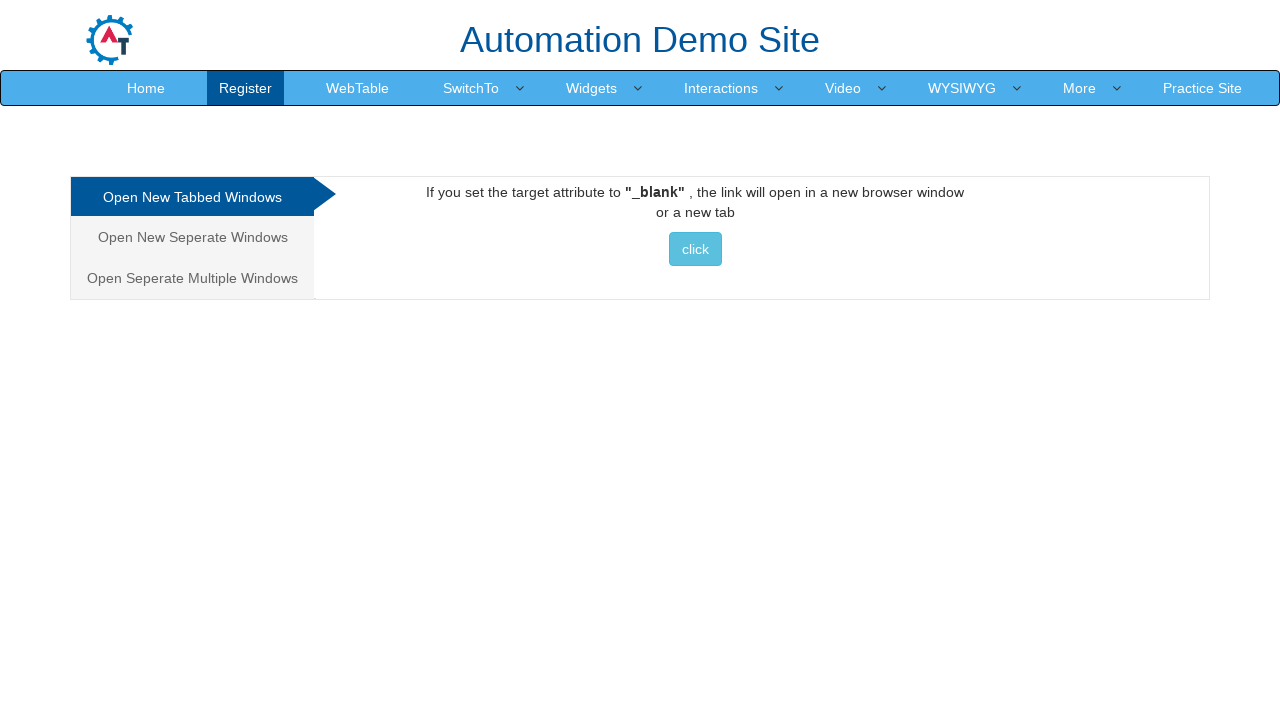

Set viewport size to 1920x1080
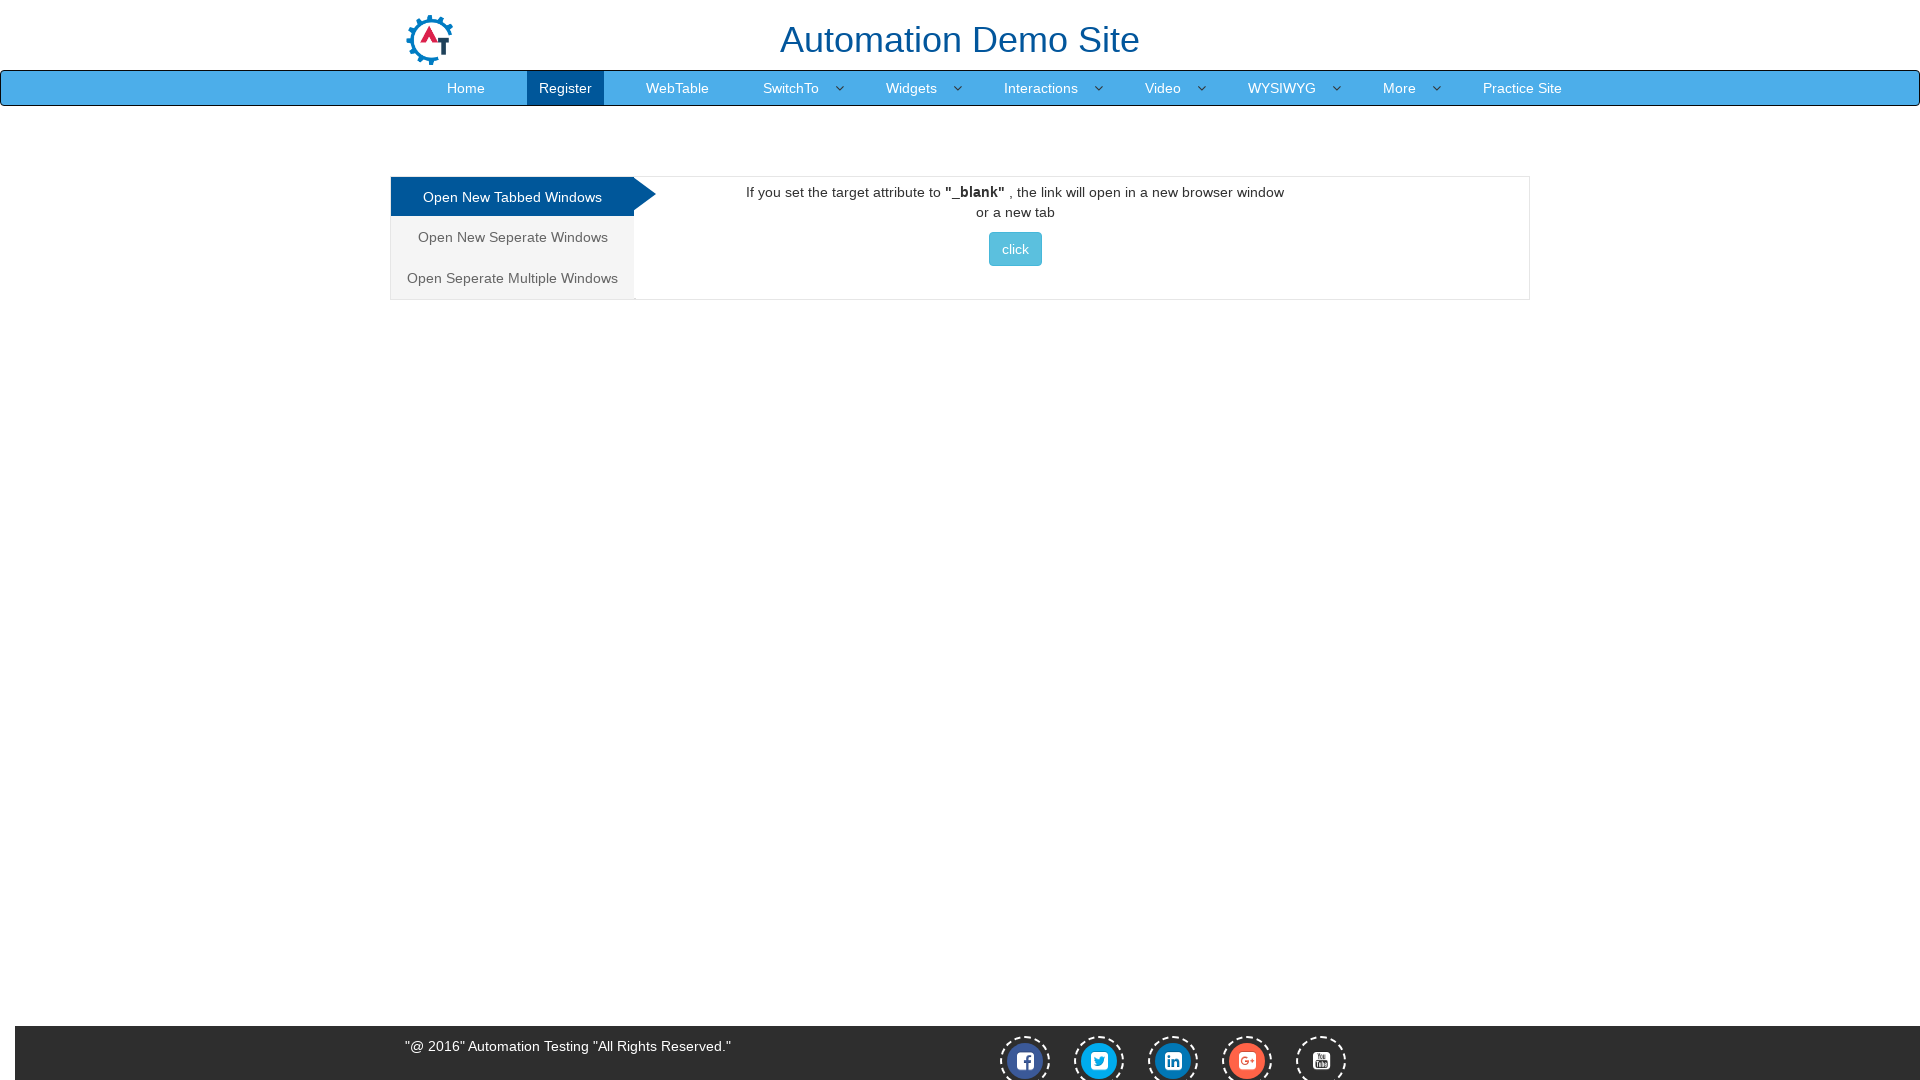

Retrieved main window title
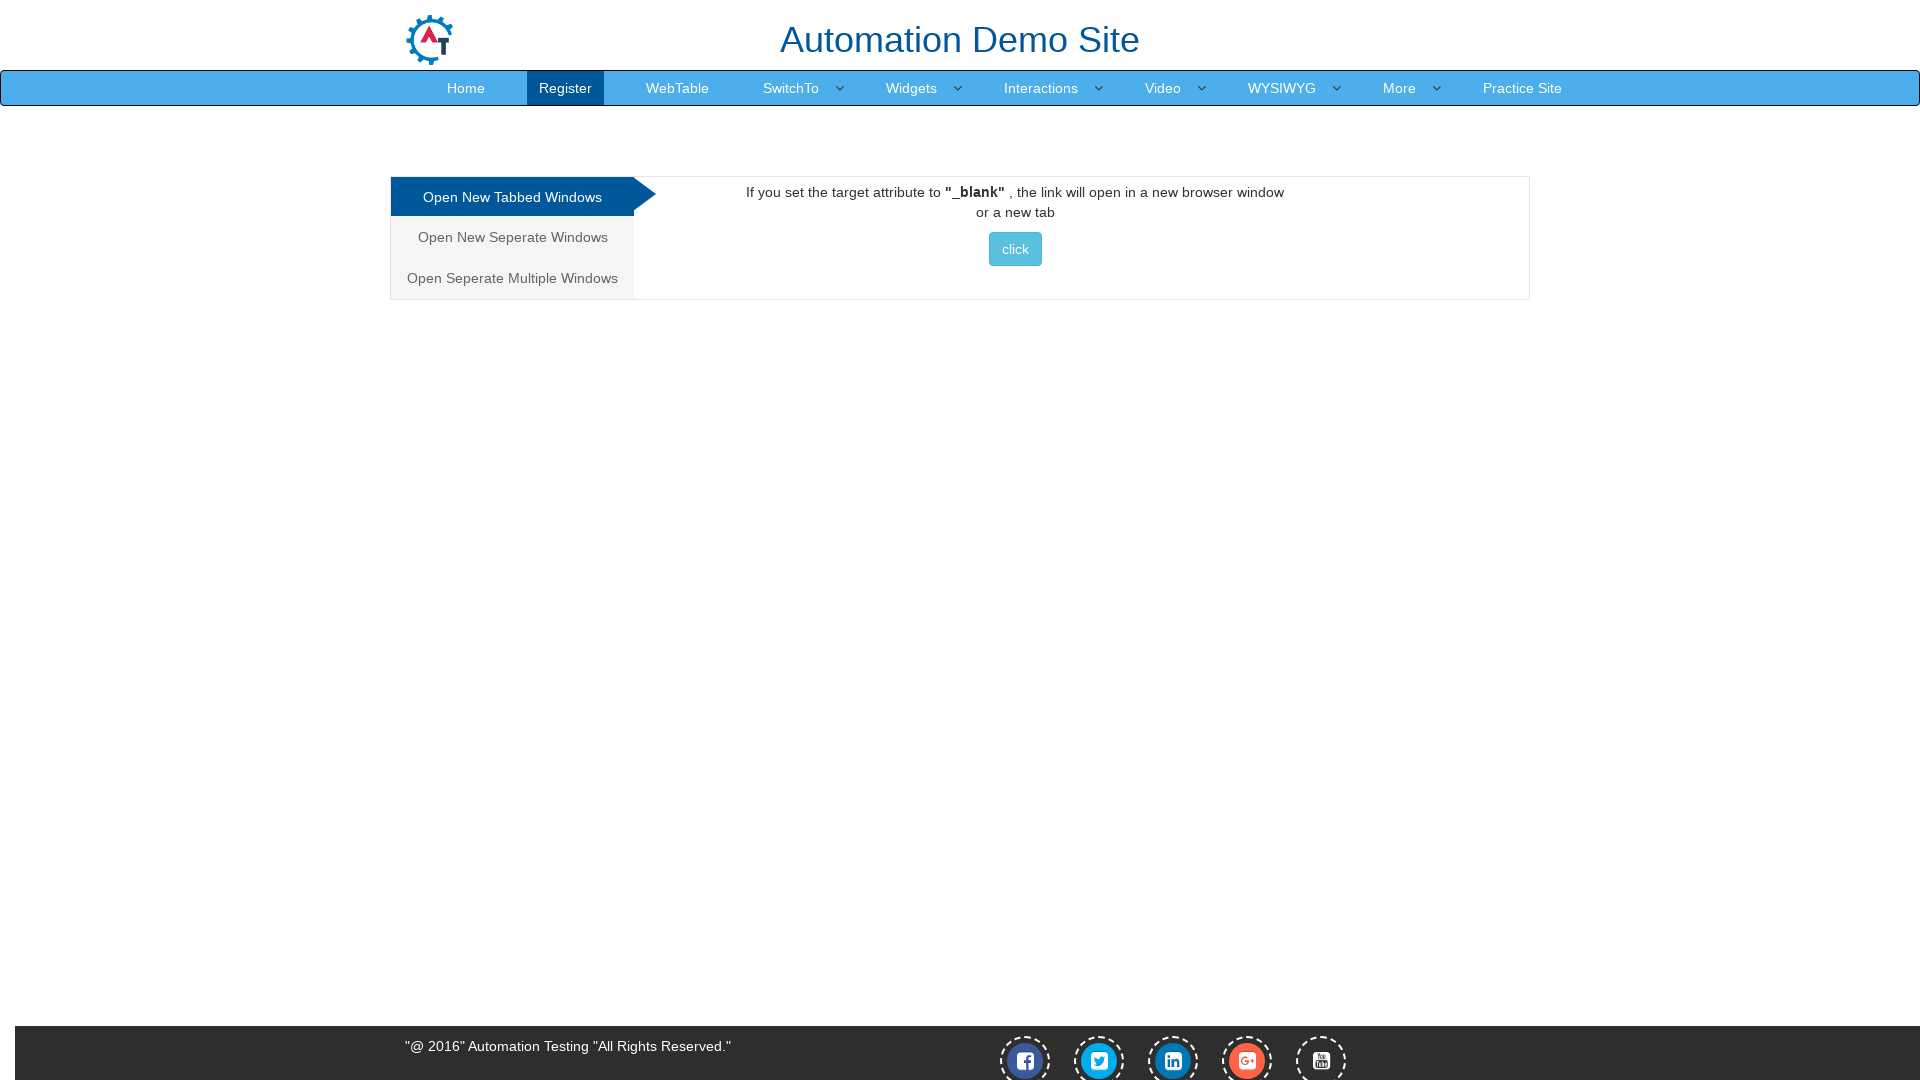

Clicked button to open new tab at (1015, 249) on xpath=//div[@id='Tabbed']//button[@class='btn btn-info'][contains(text(),'click'
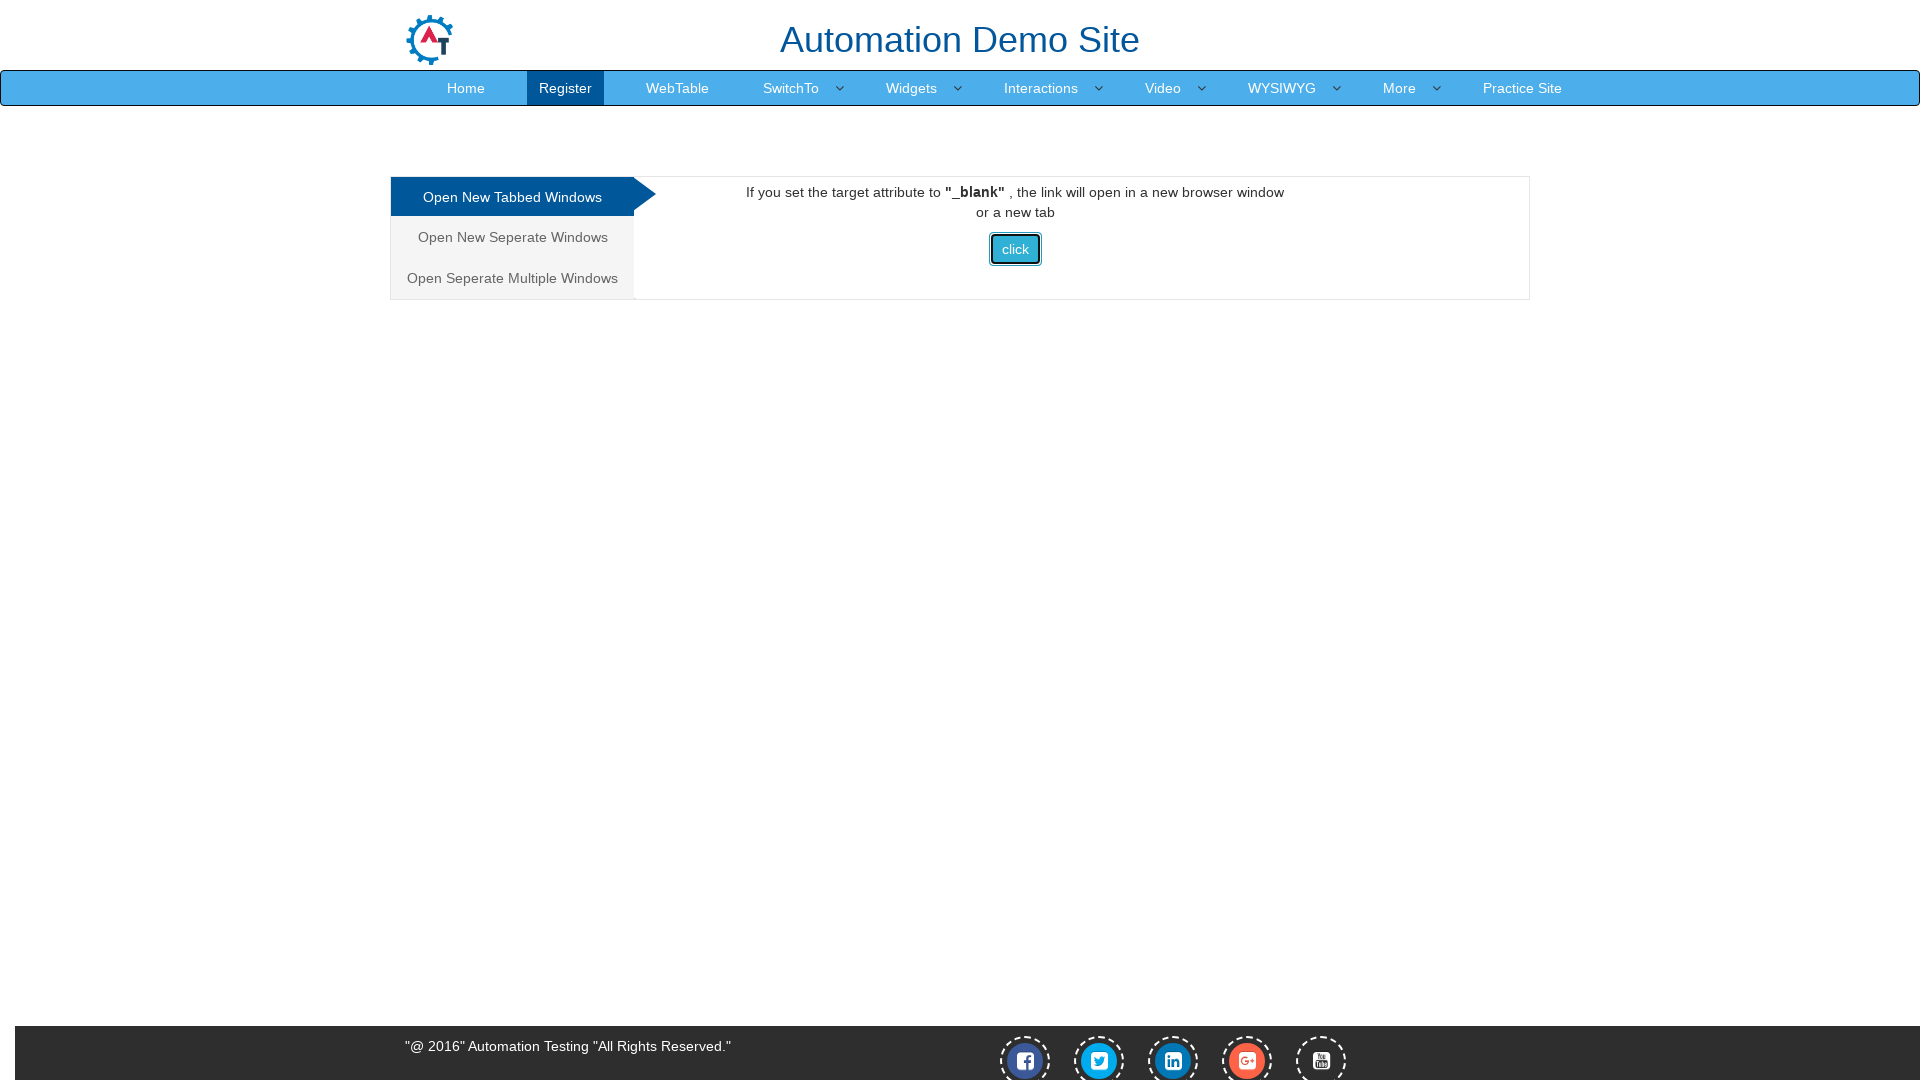

Clicked button again and waited for new page to open at (1015, 249) on xpath=//div[@id='Tabbed']//button[@class='btn btn-info'][contains(text(),'click'
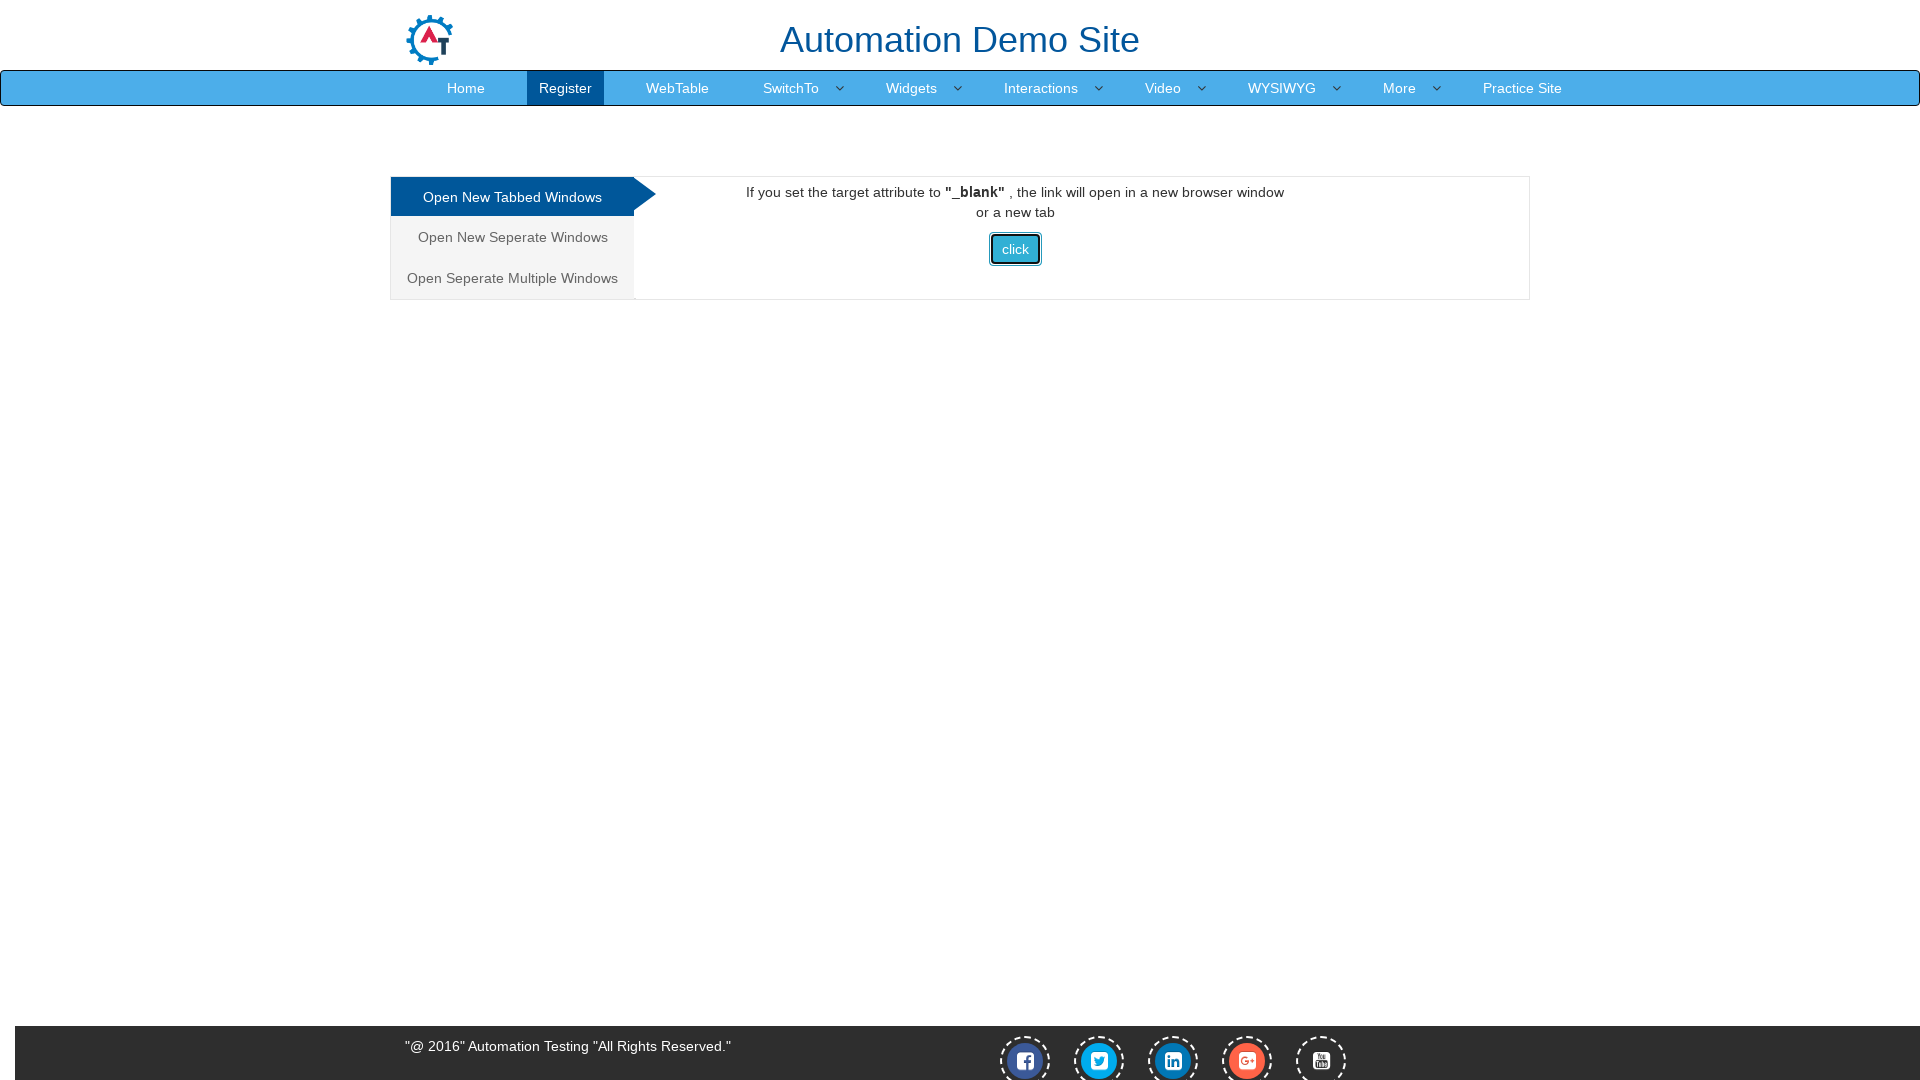

Captured new child page/tab reference
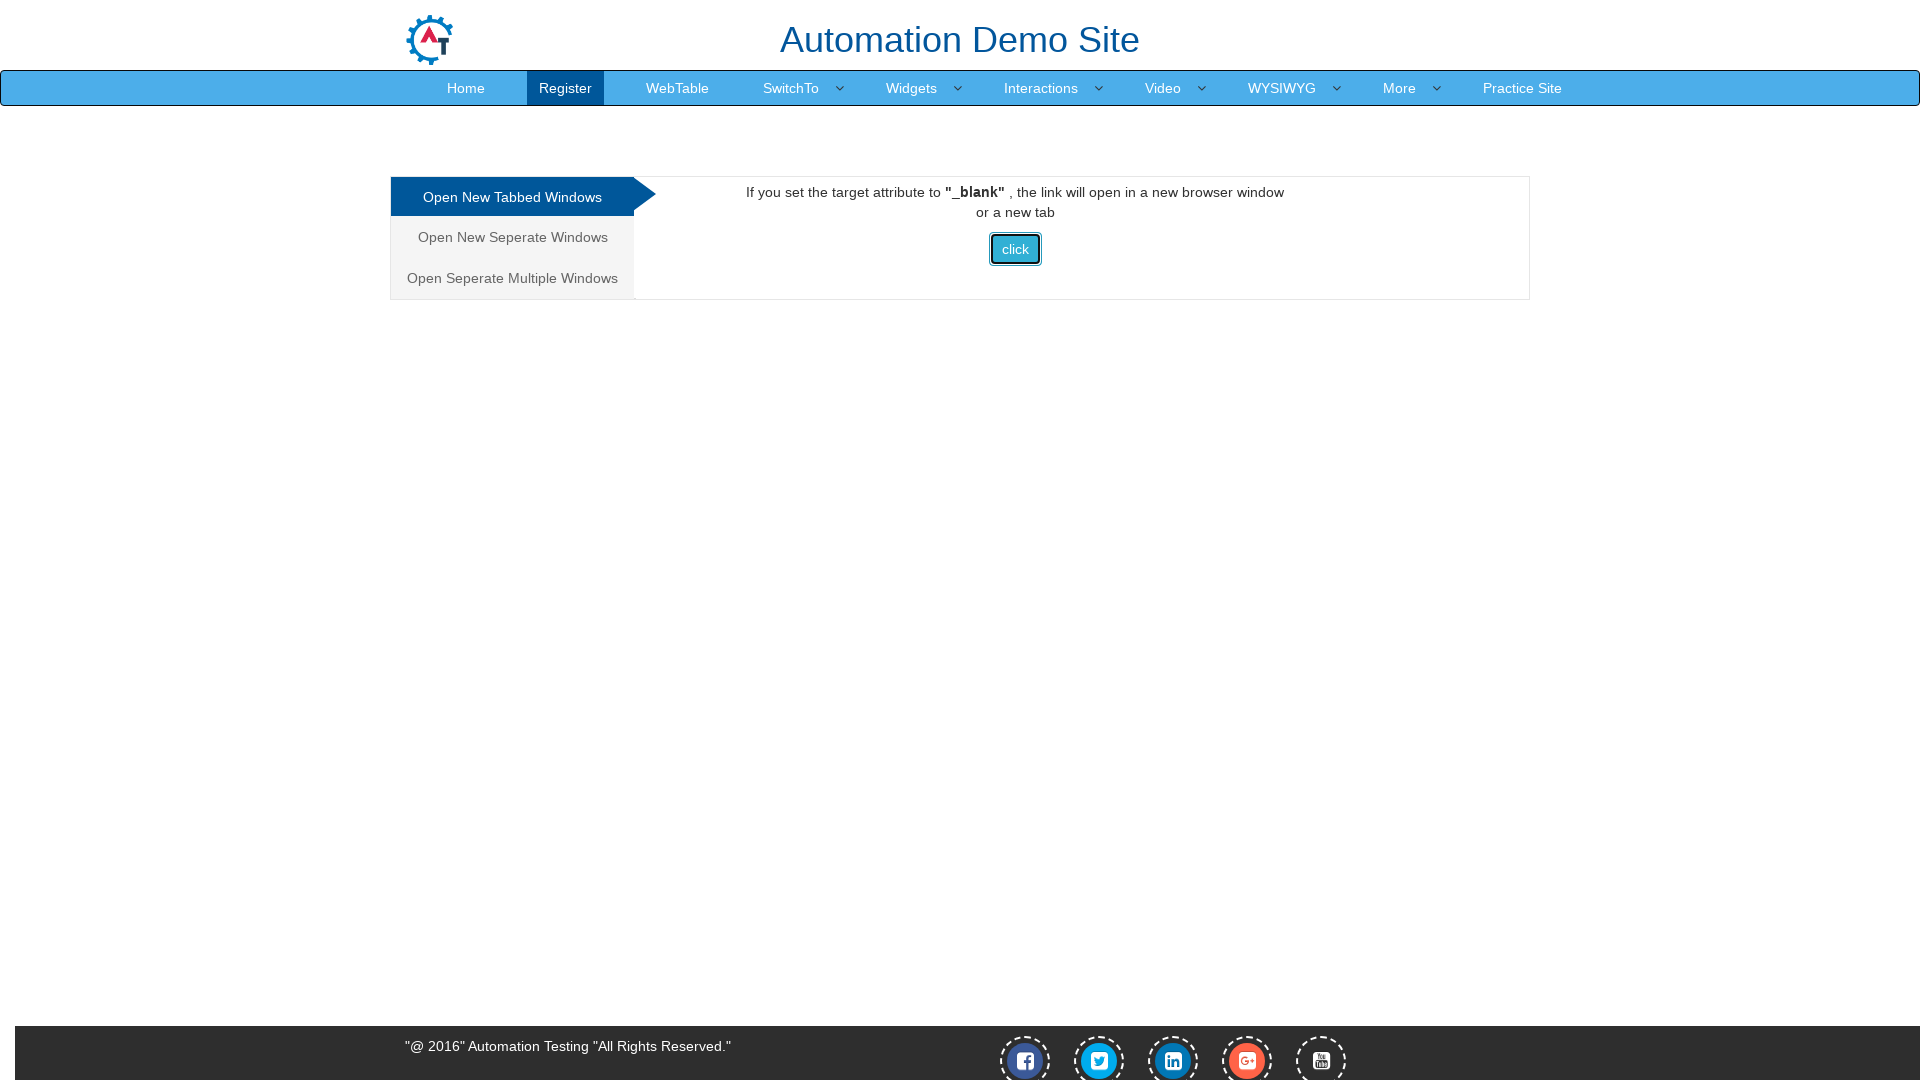

Child page loaded completely
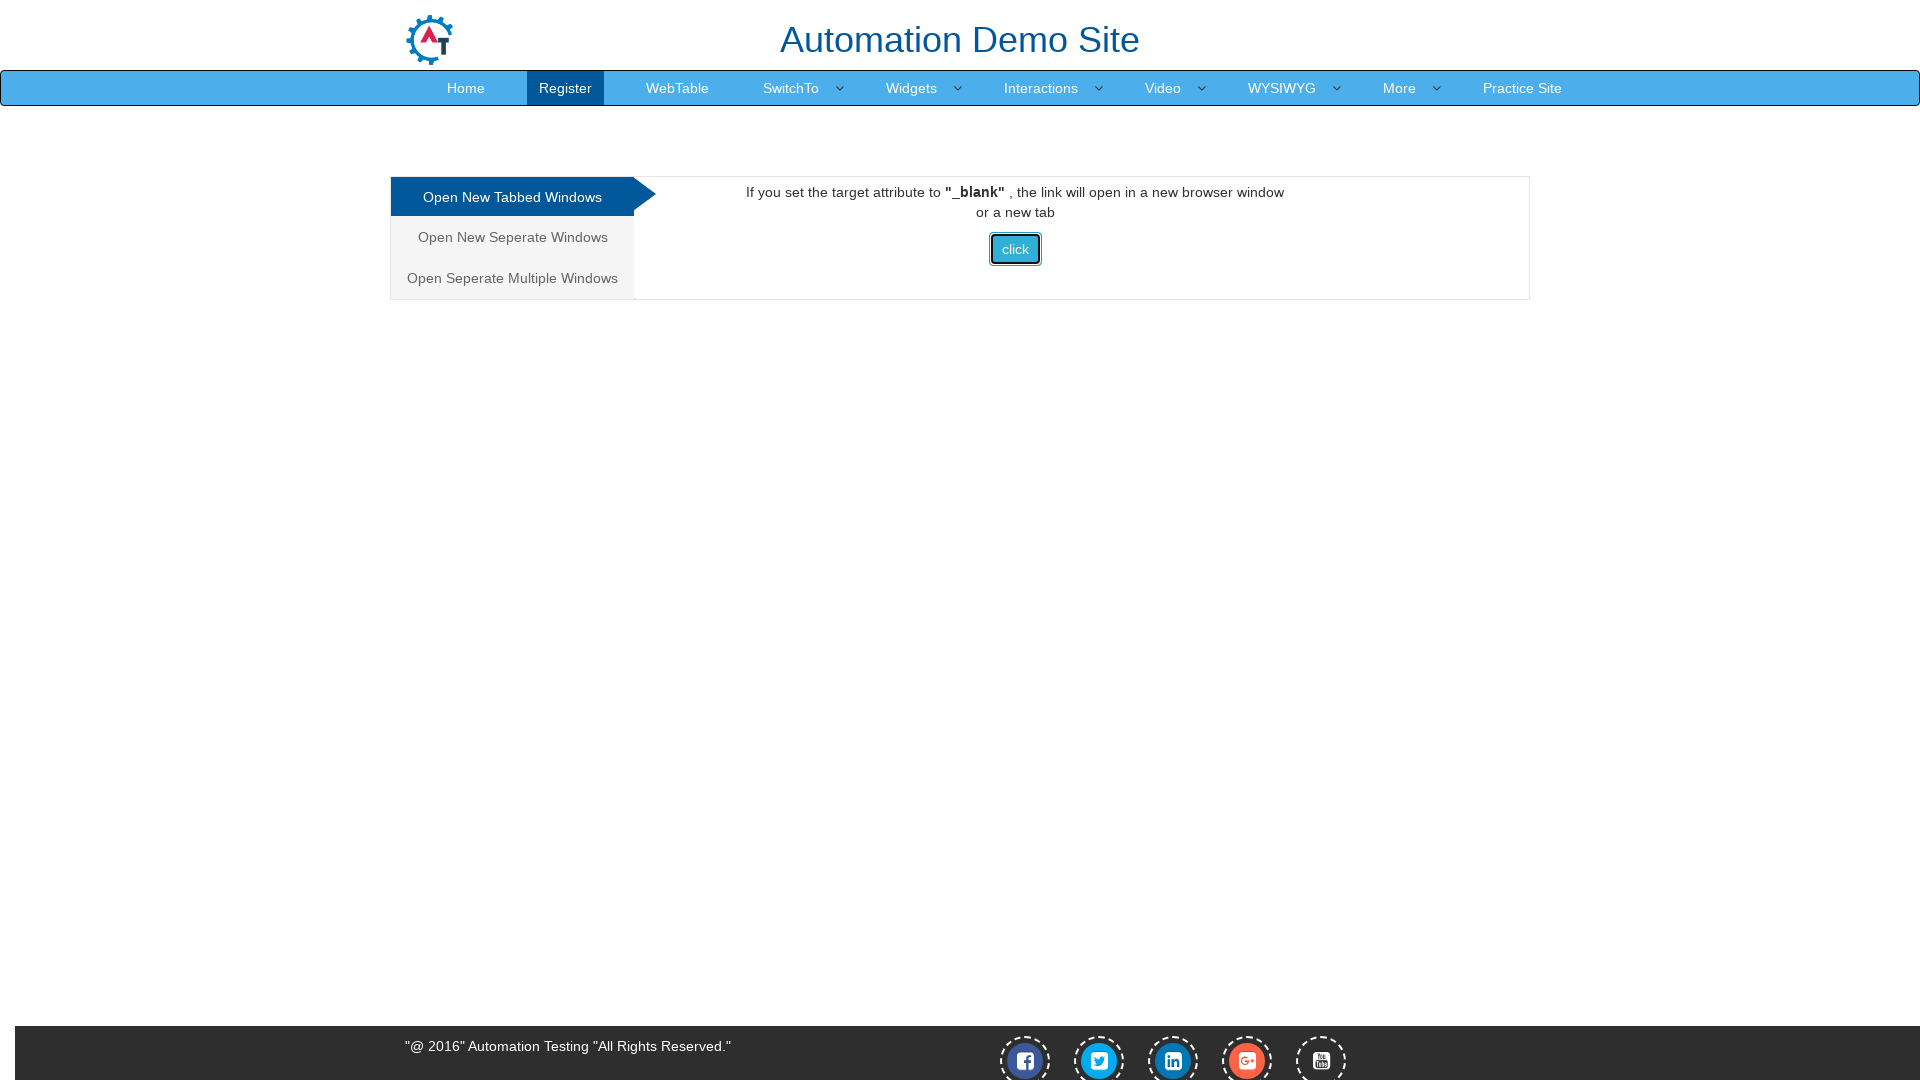

Retrieved child window title
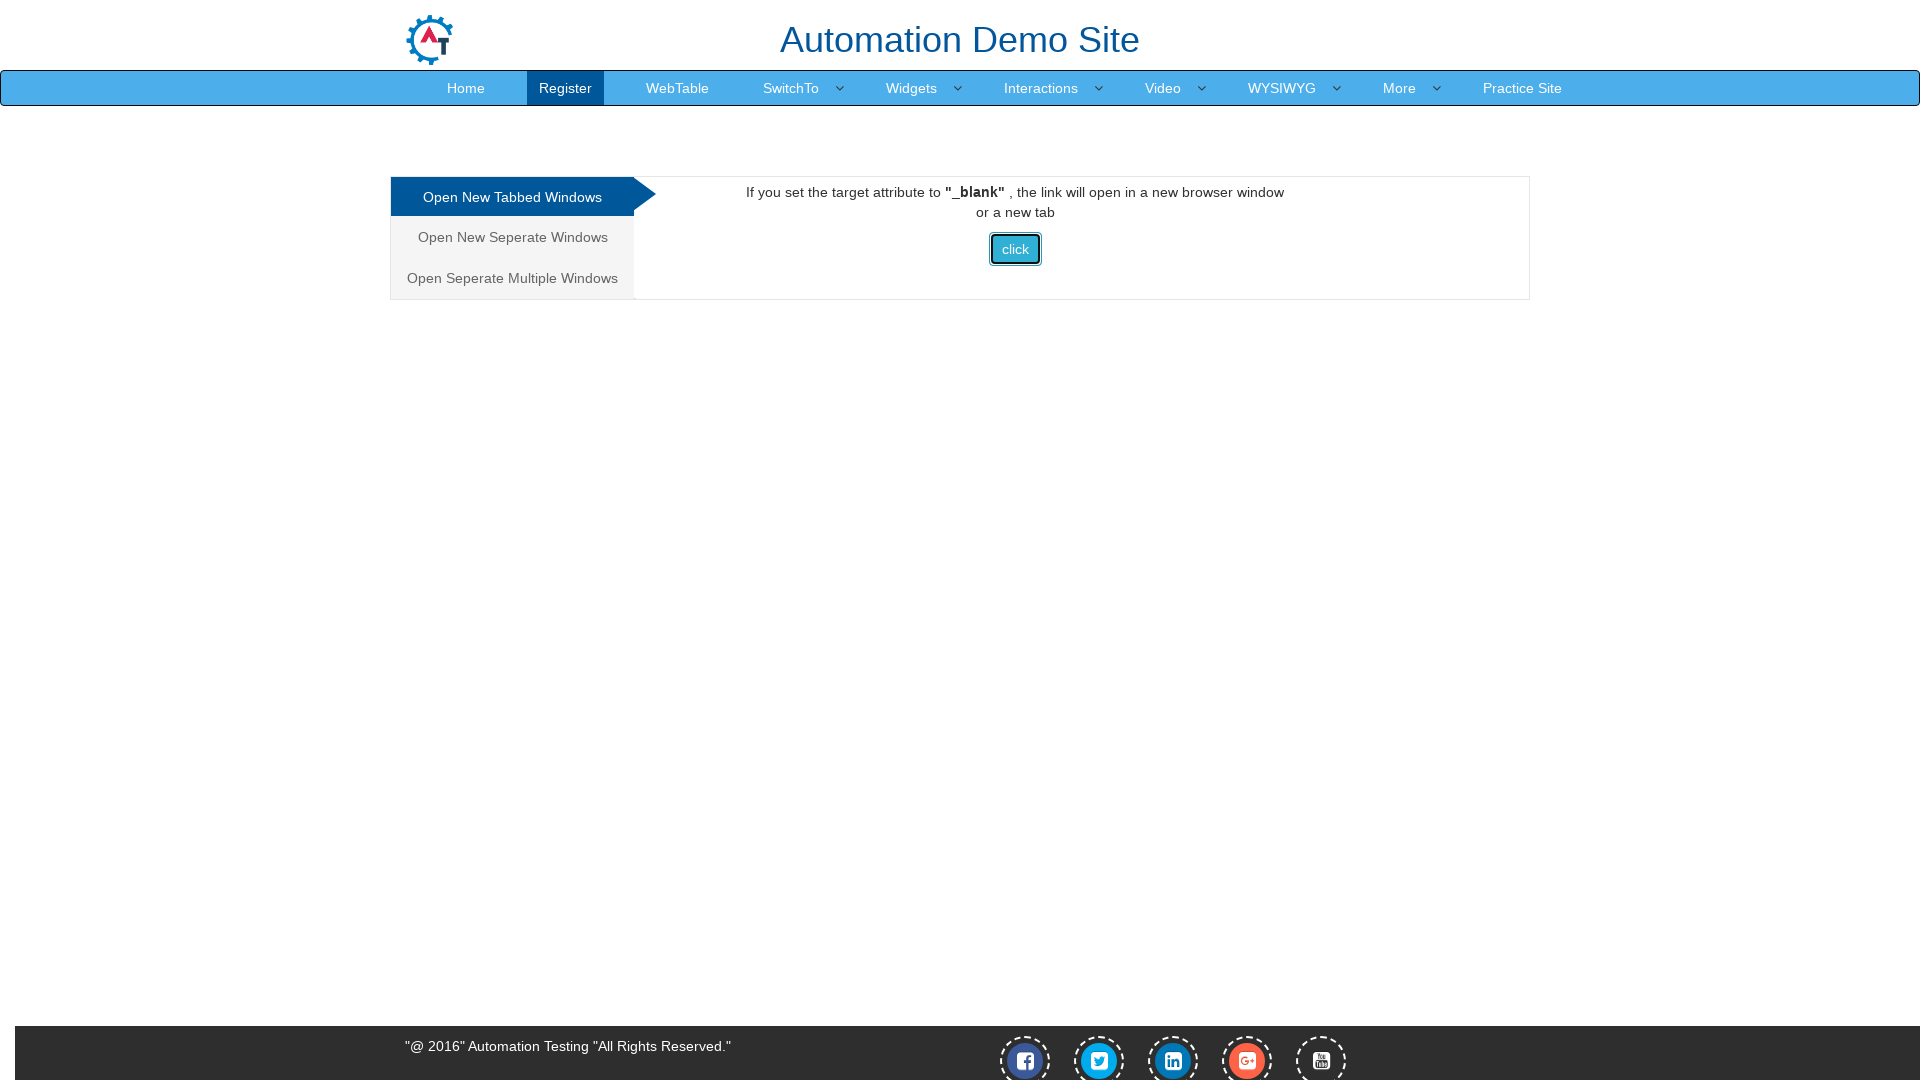

Switched focus back to main window
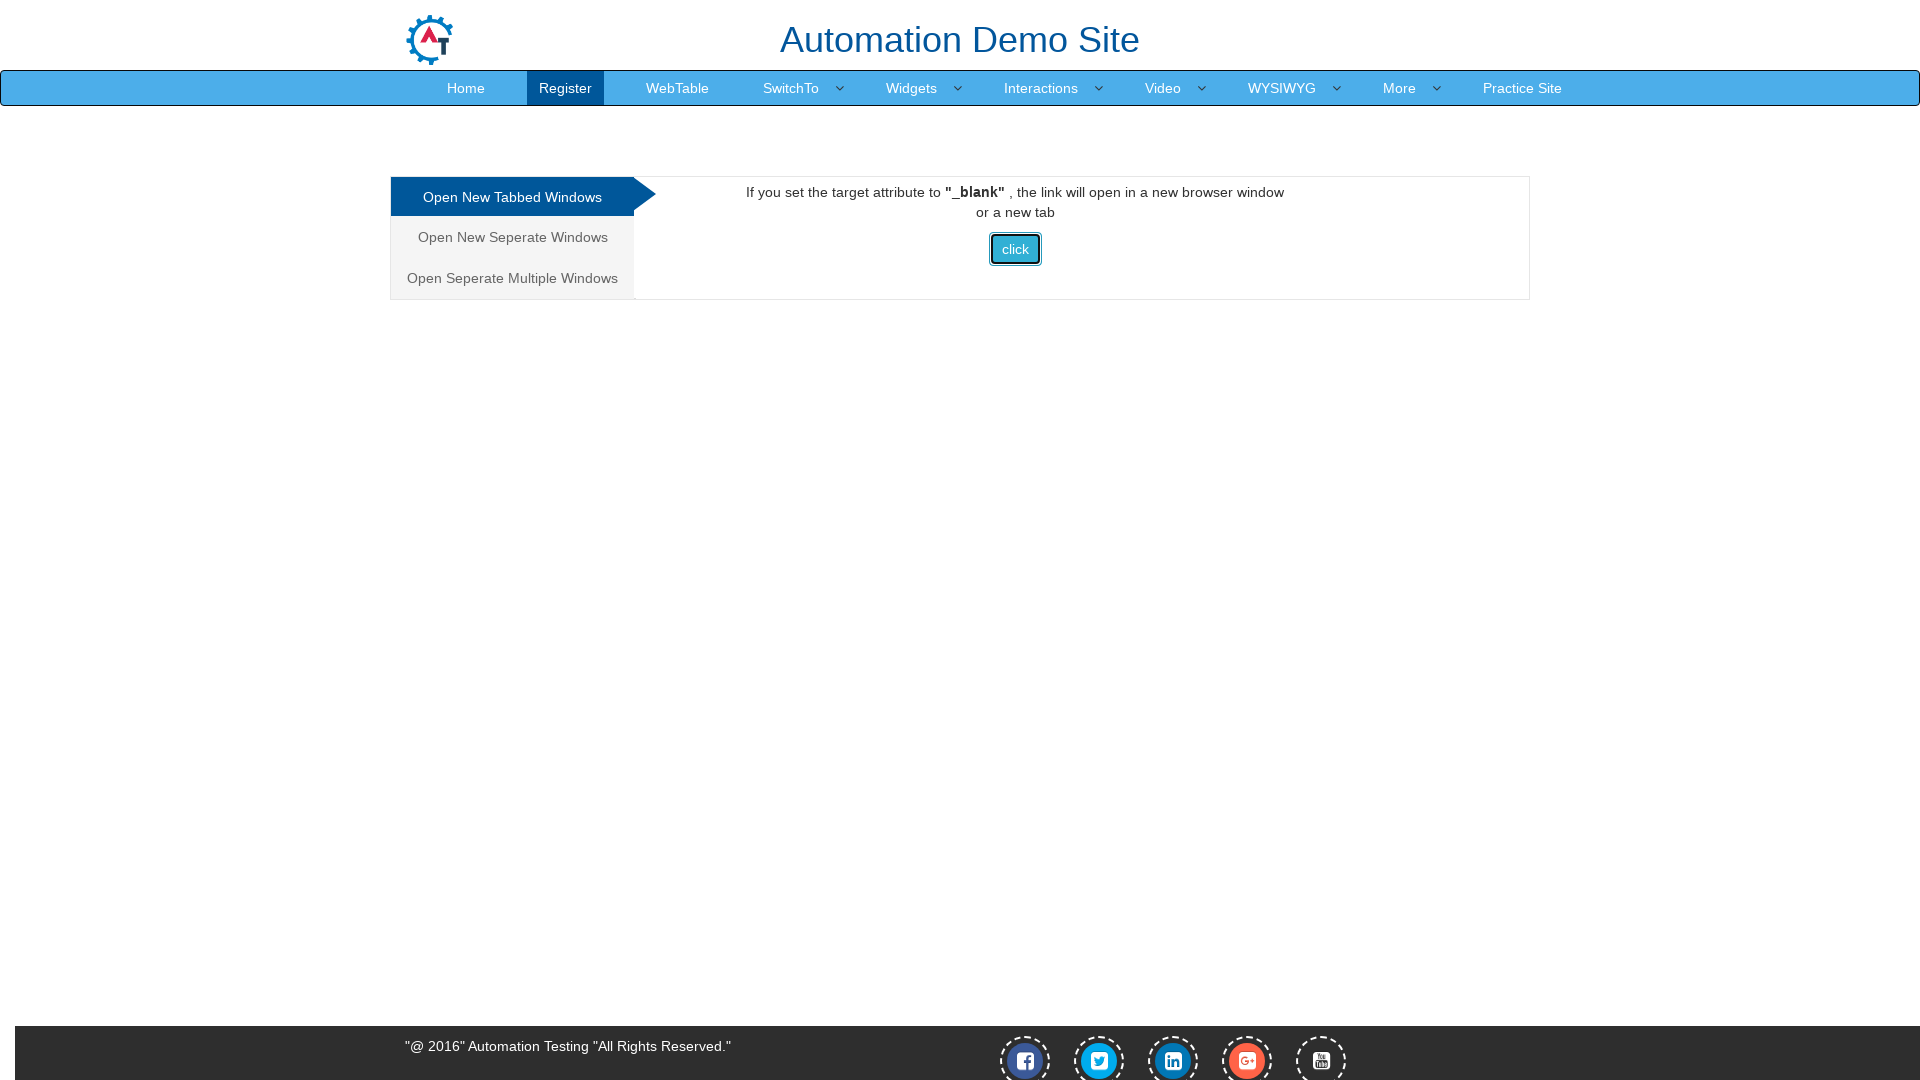

Retrieved main window title again to verify focus
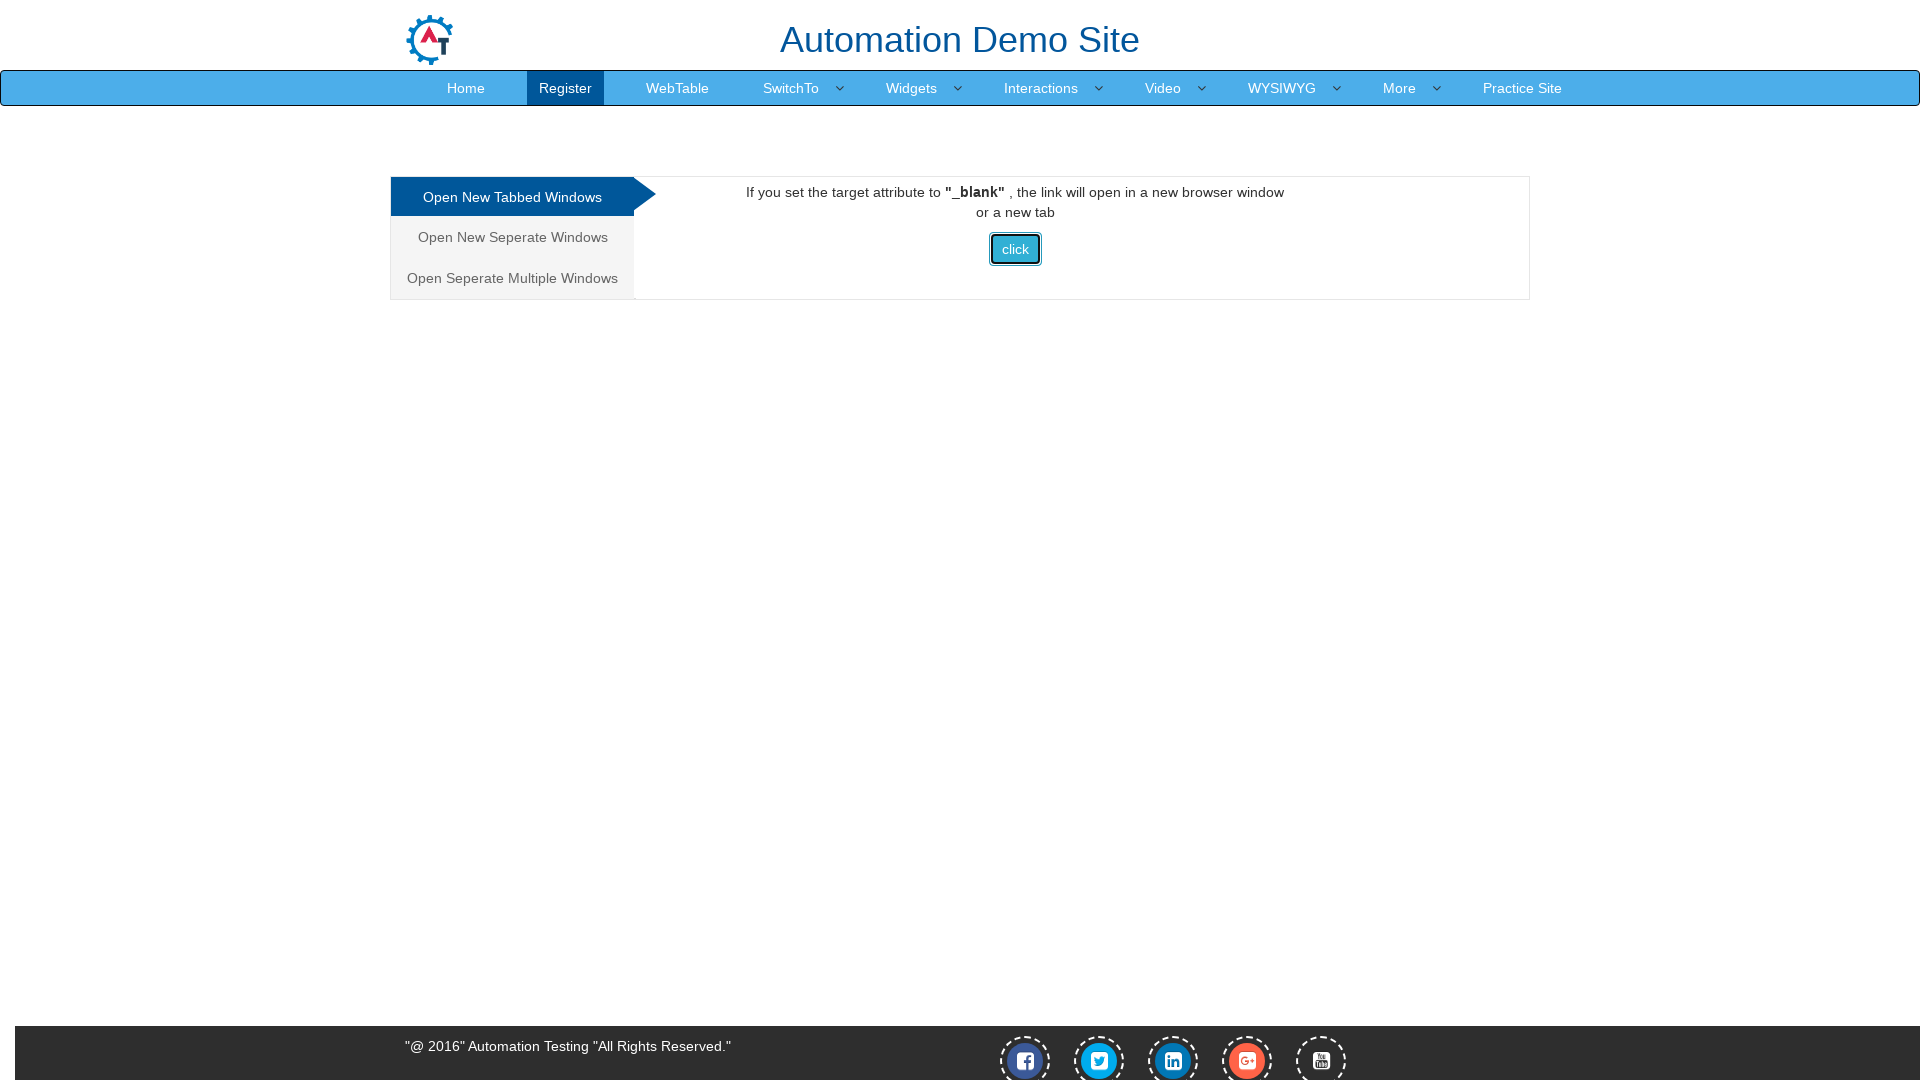

Closed child page/tab
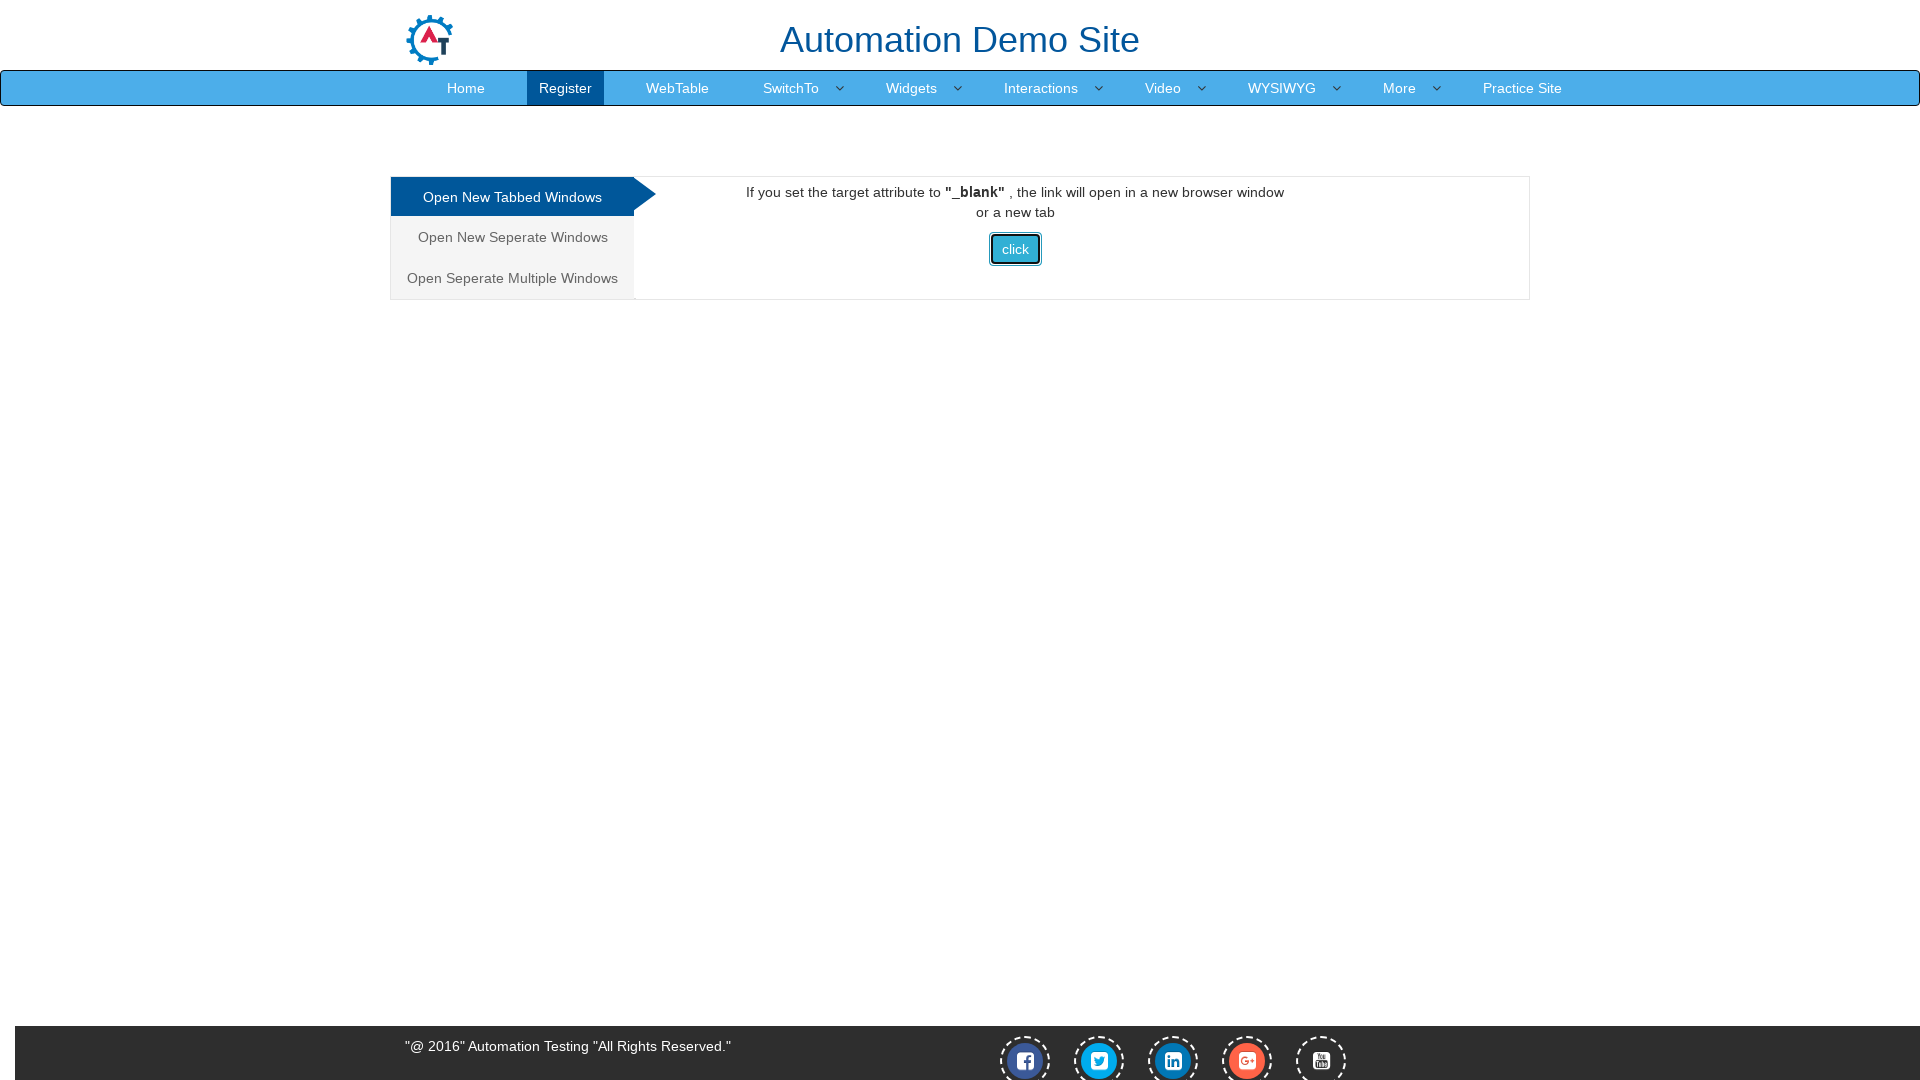

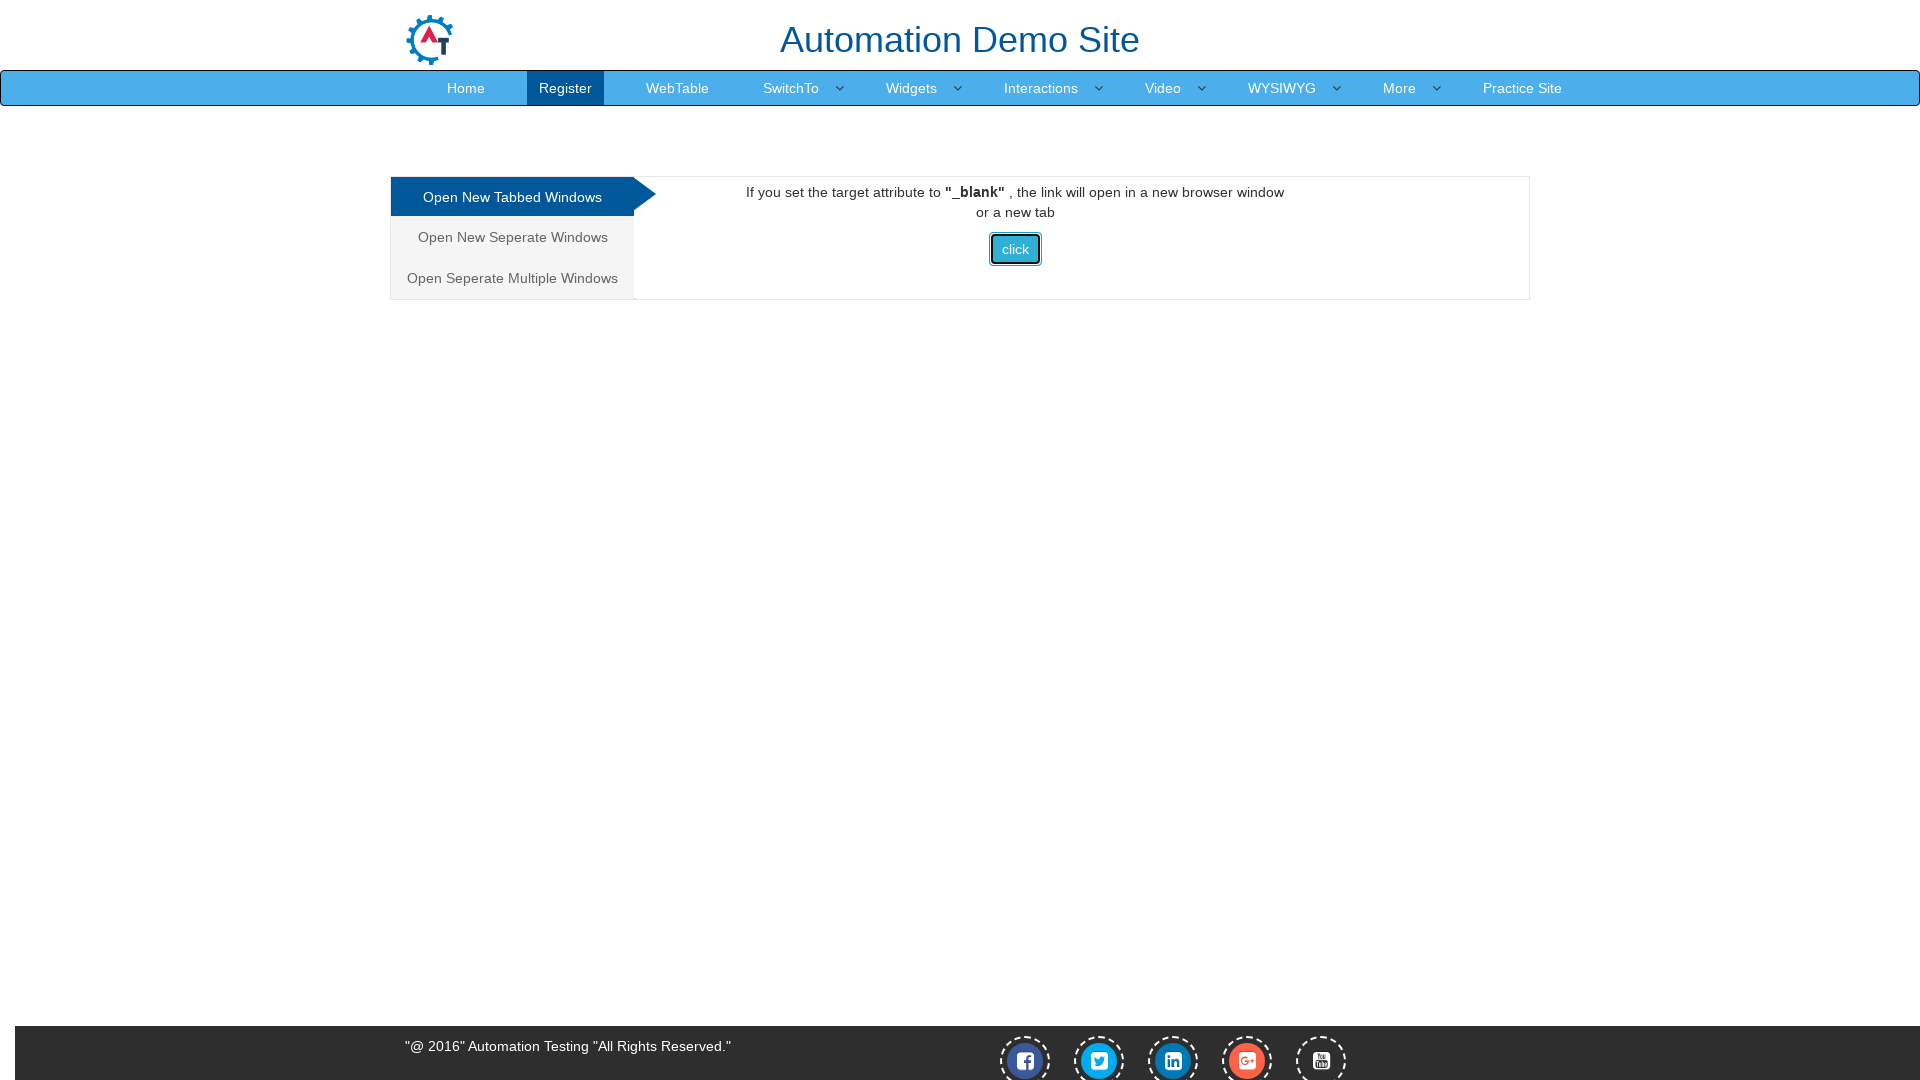